Tests the forgot password functionality by navigating to the forgot password page, filling in an email address, and submitting the password retrieval form.

Starting URL: https://the-internet.herokuapp.com/

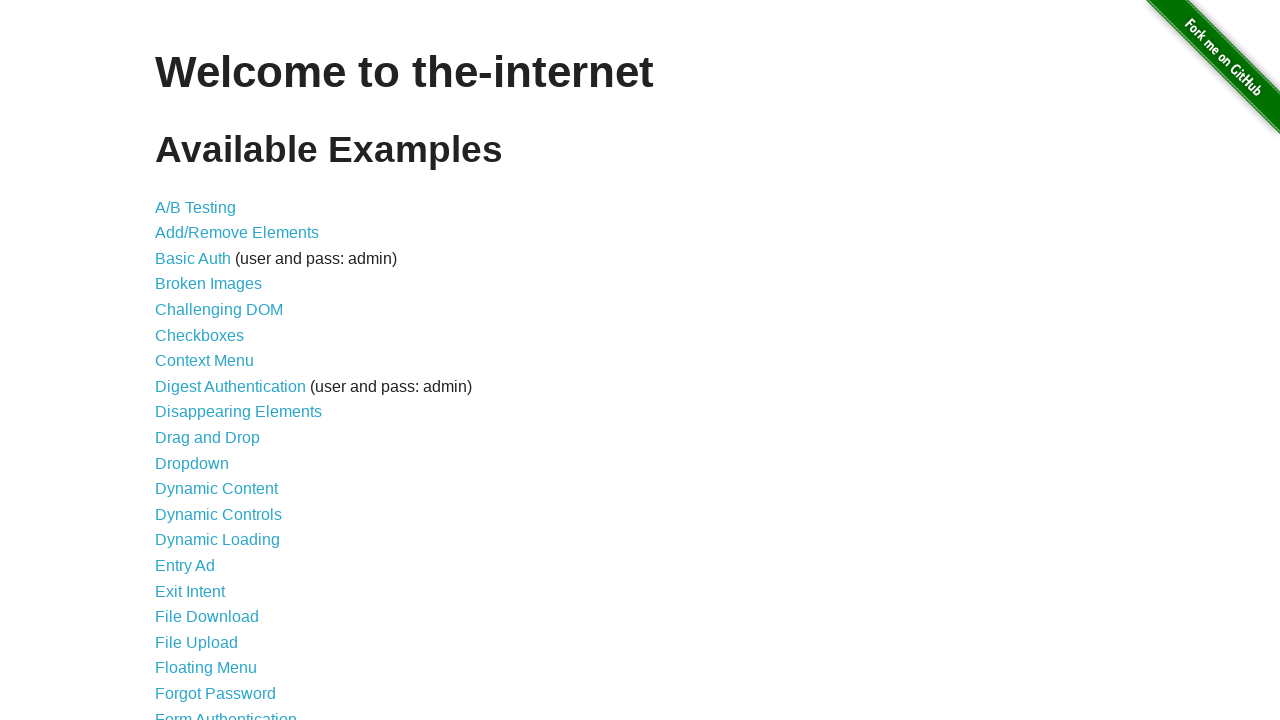

Clicked on 'Forgot Password' link at (216, 693) on text=Forgot Password
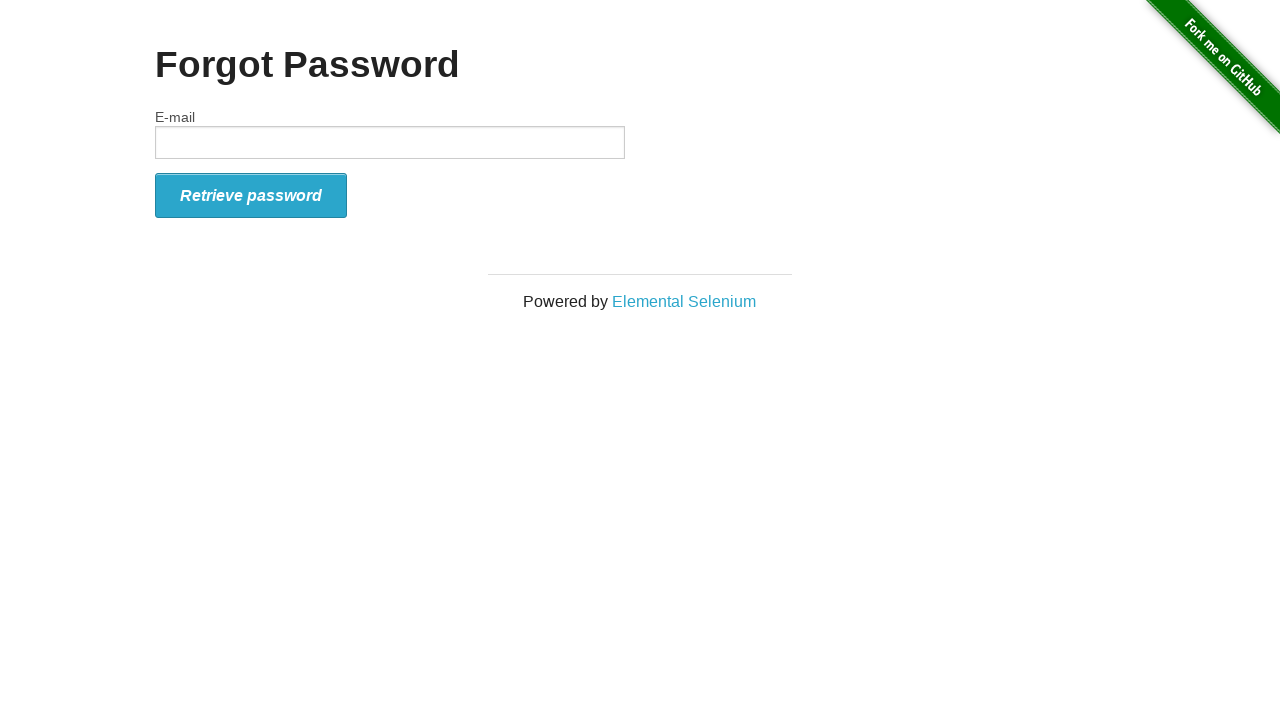

Clicked on email input field at (390, 142) on #email
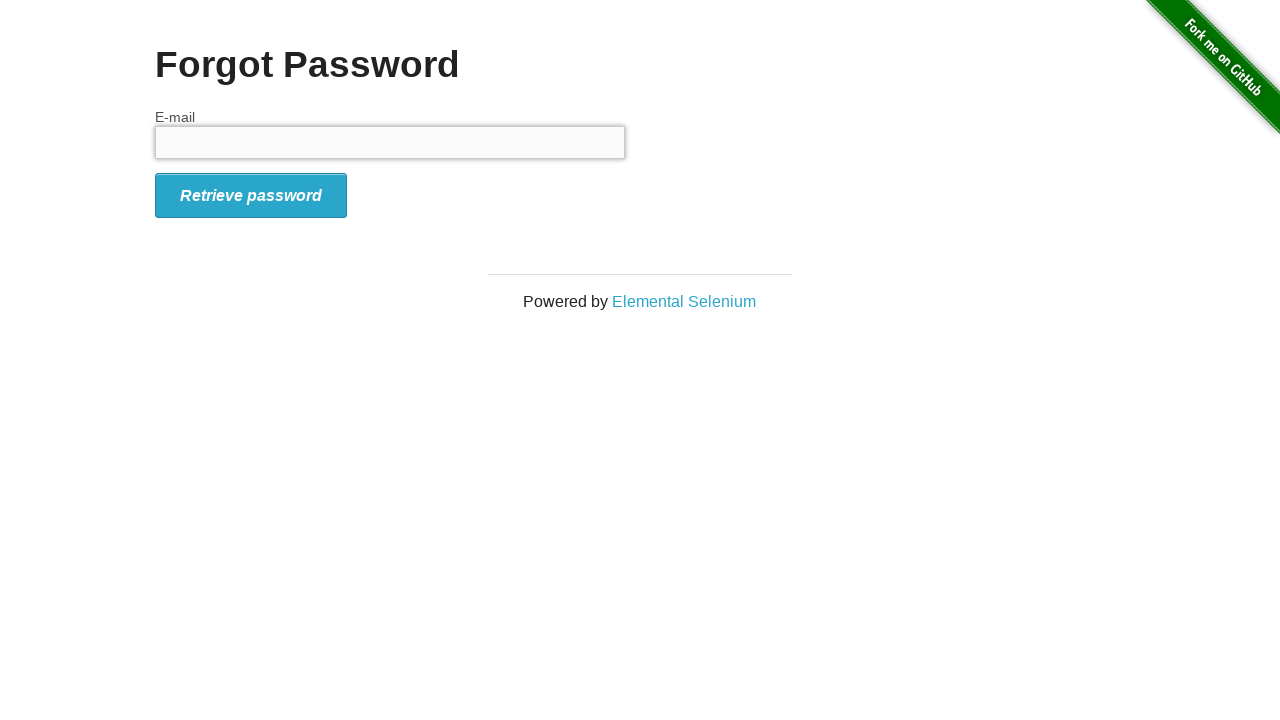

Filled email field with 'laszlo@test.it' on #email
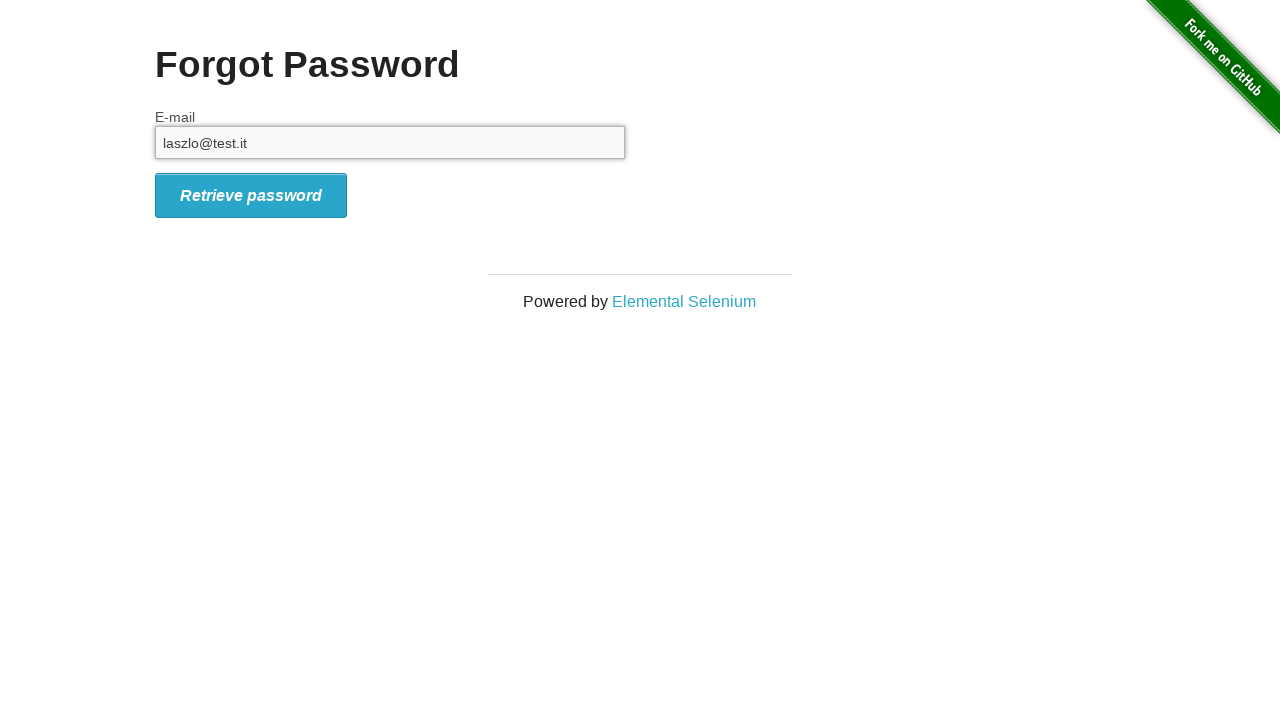

Clicked submit button to retrieve password at (251, 195) on #form_submit
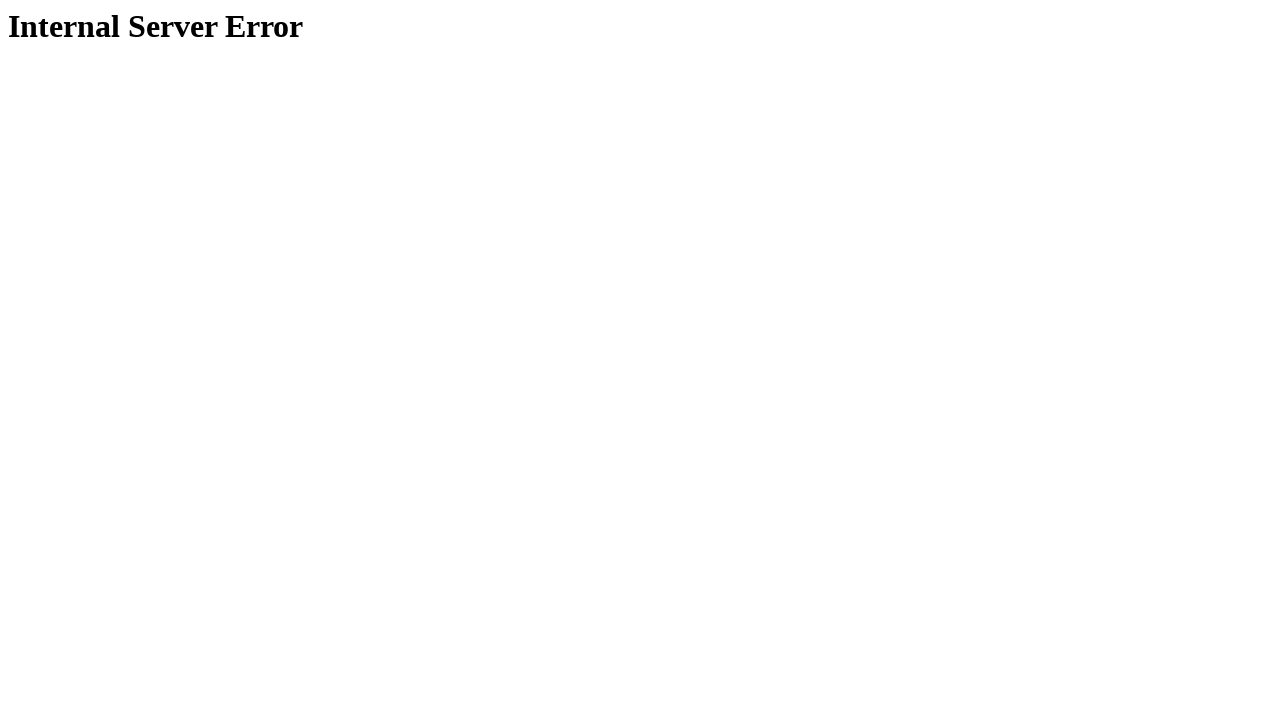

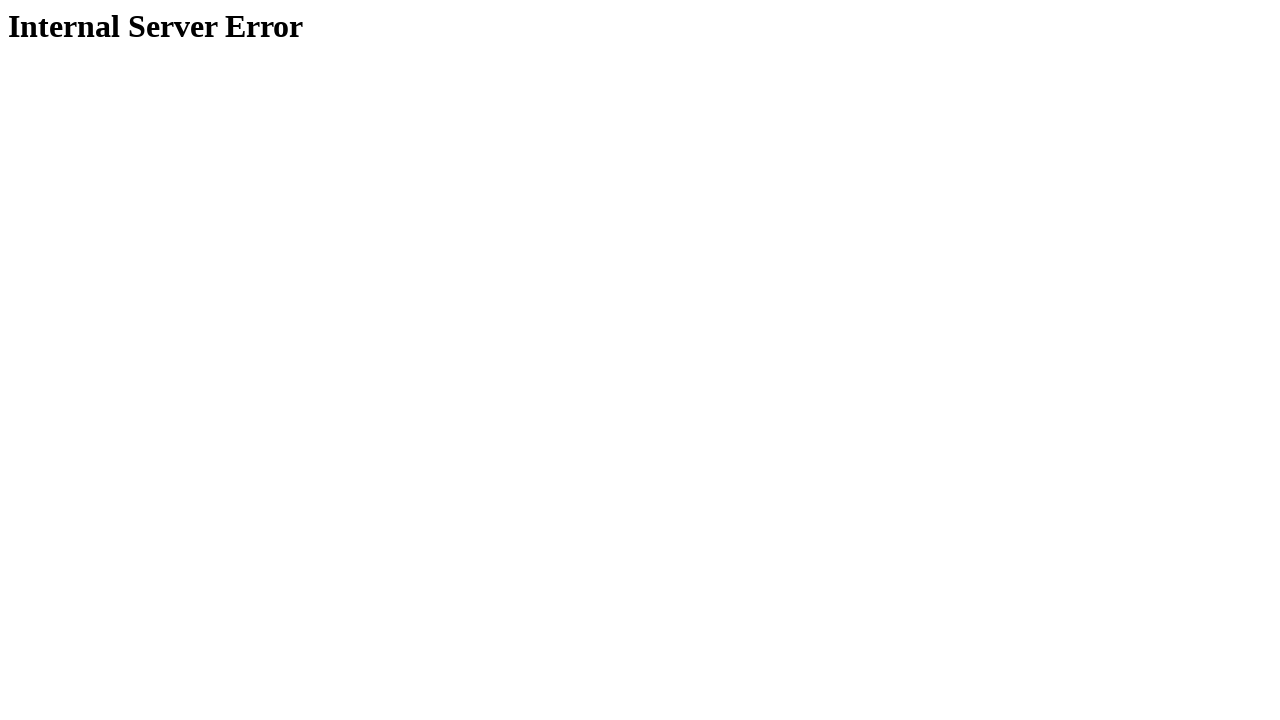